Tests an e-commerce shopping flow by adding multiple products (Brocolli, Carrot, Beetroot) to cart, proceeding to checkout, and applying a promo code to verify discount functionality.

Starting URL: https://rahulshettyacademy.com/seleniumPractise/

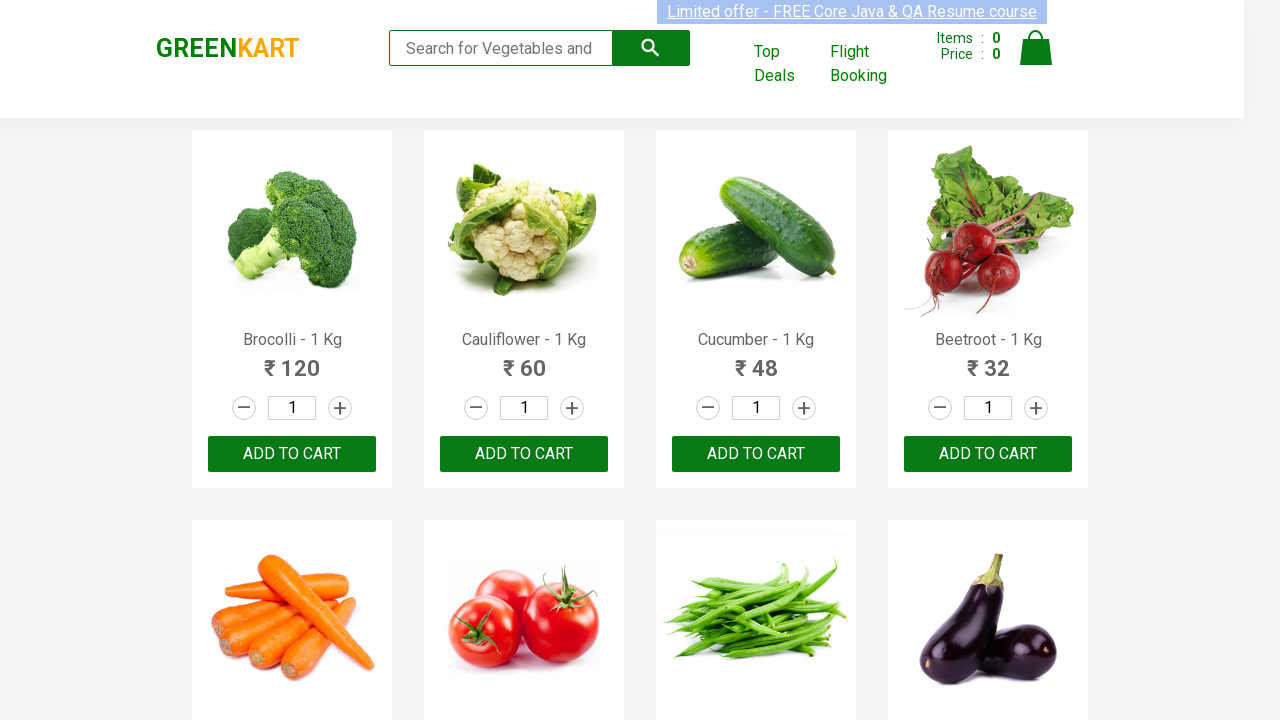

Waited for products to load on the page
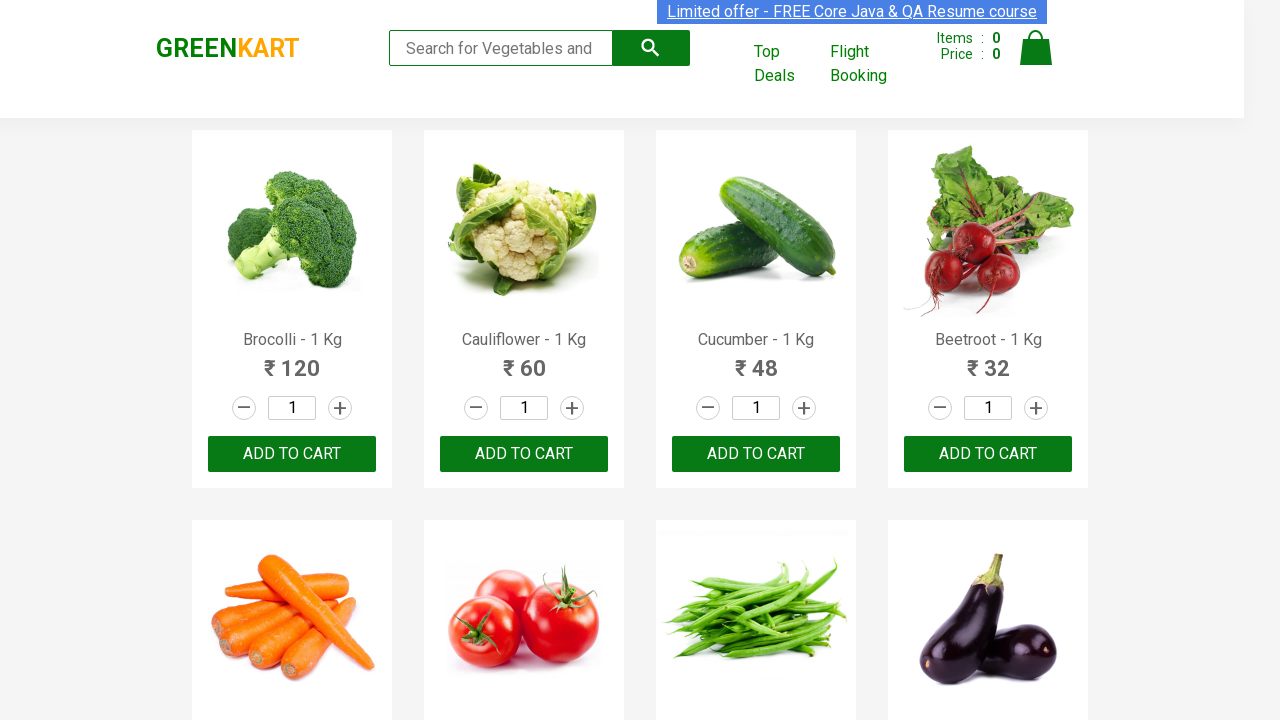

Retrieved all product elements from the page
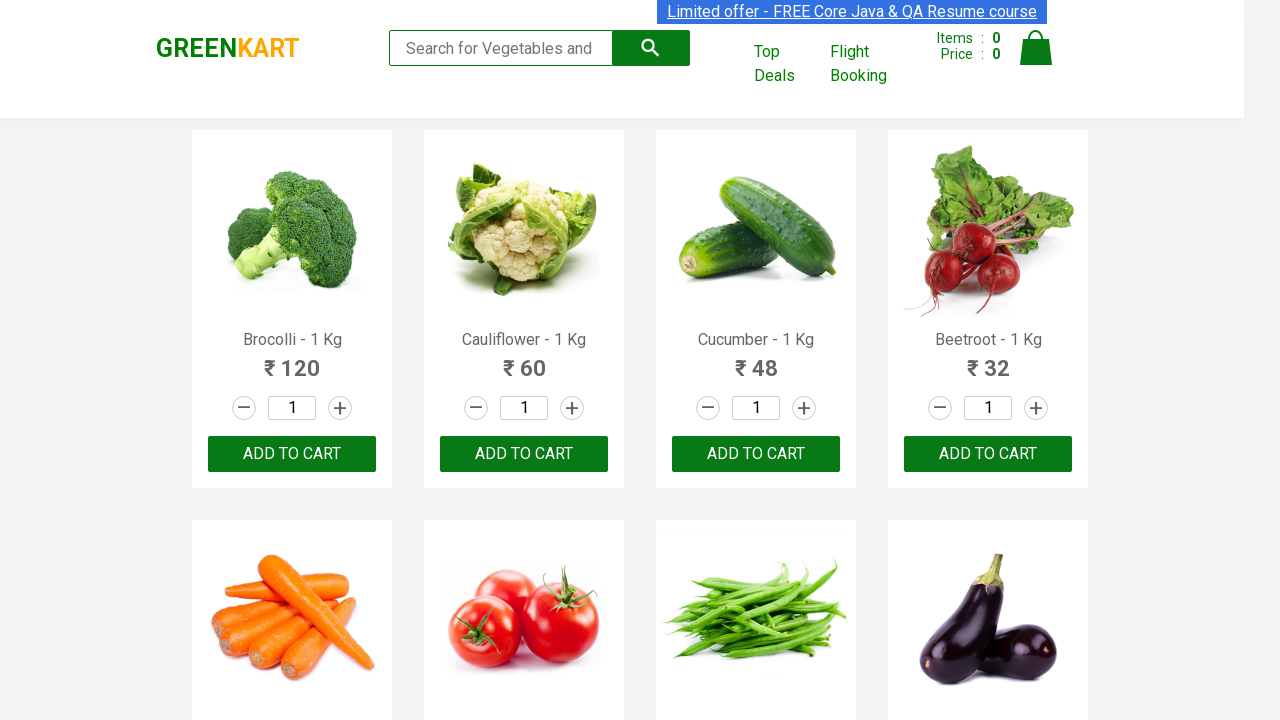

Retrieved all add to cart buttons
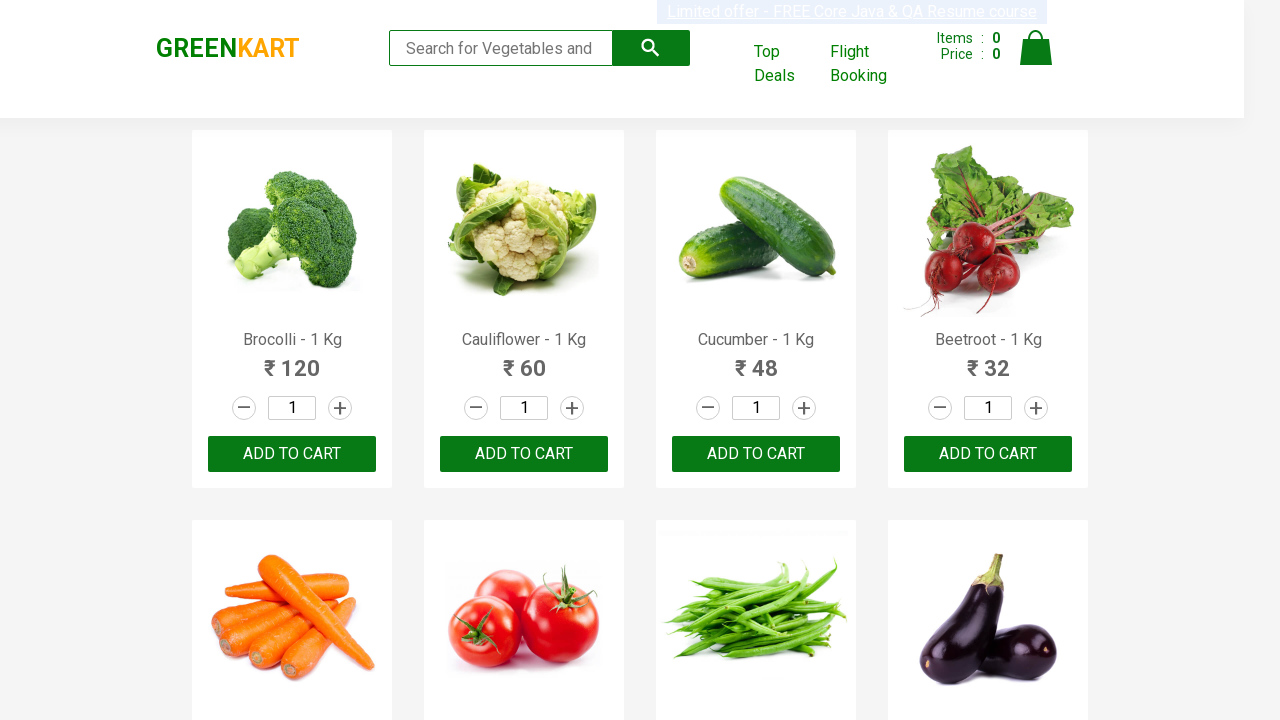

Added Brocolli to cart at (292, 454) on div.product-action button >> nth=0
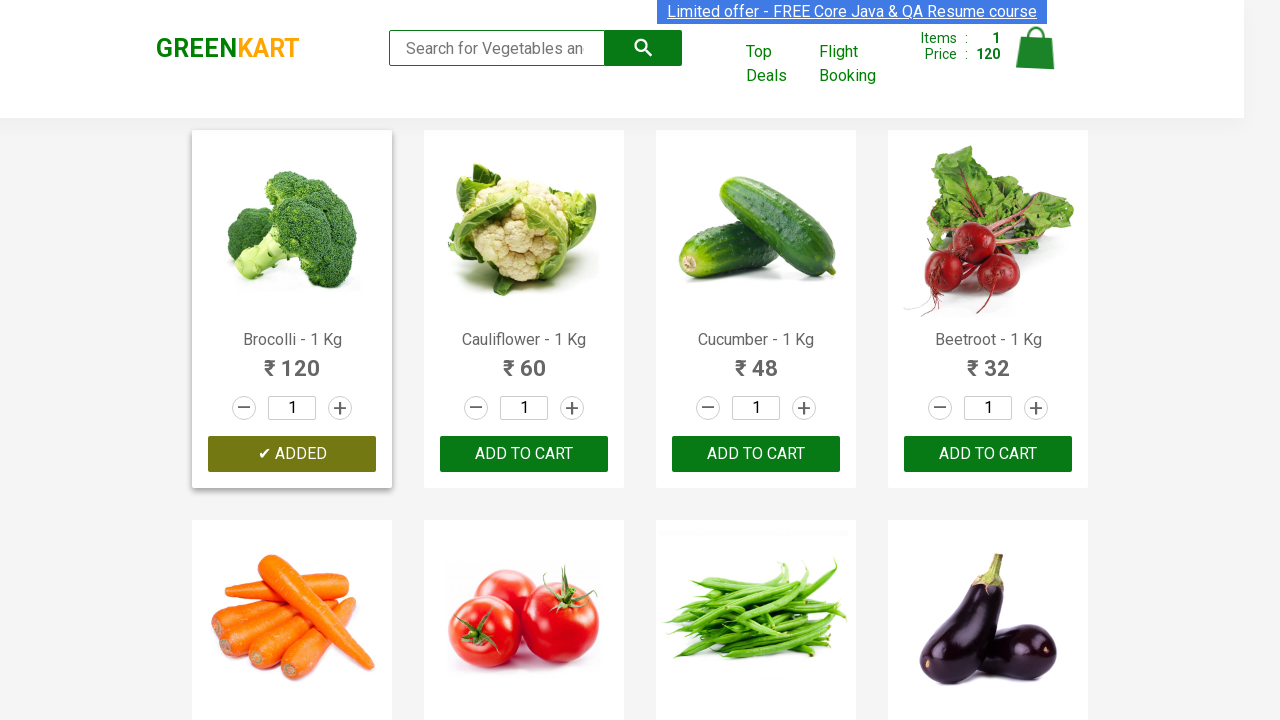

Added Beetroot to cart at (988, 454) on div.product-action button >> nth=3
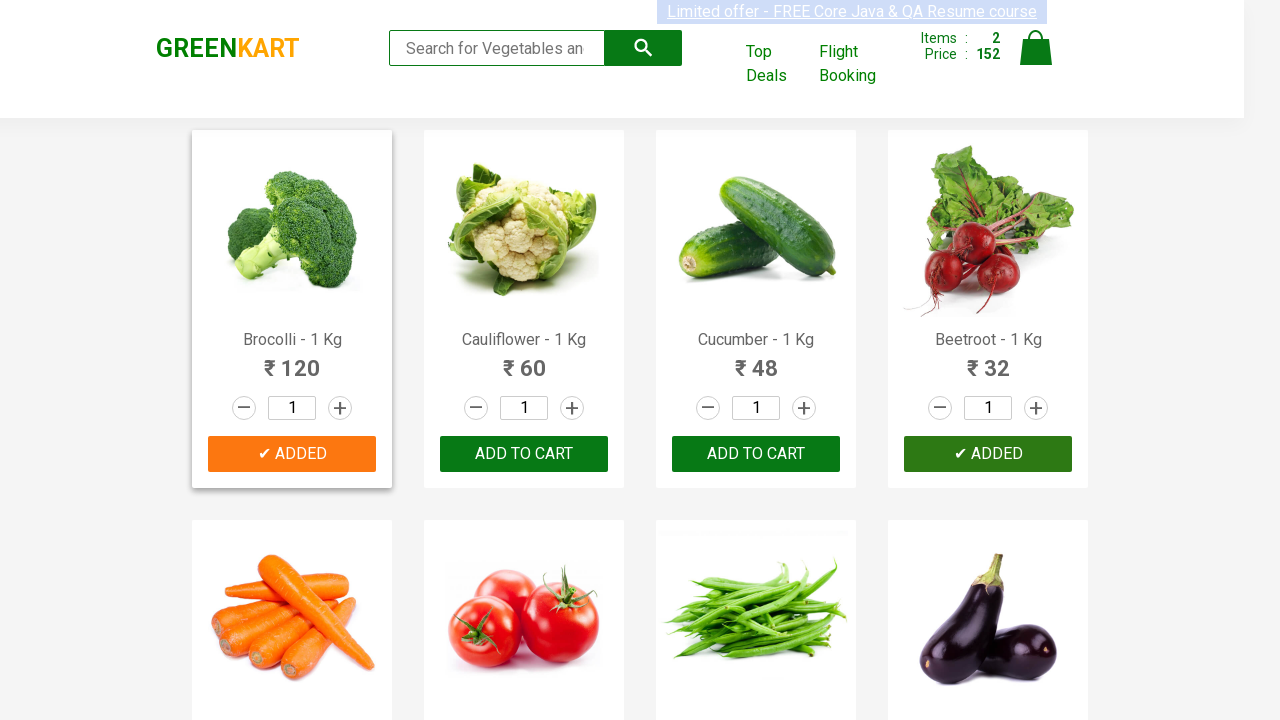

Added Carrot to cart at (292, 360) on div.product-action button >> nth=4
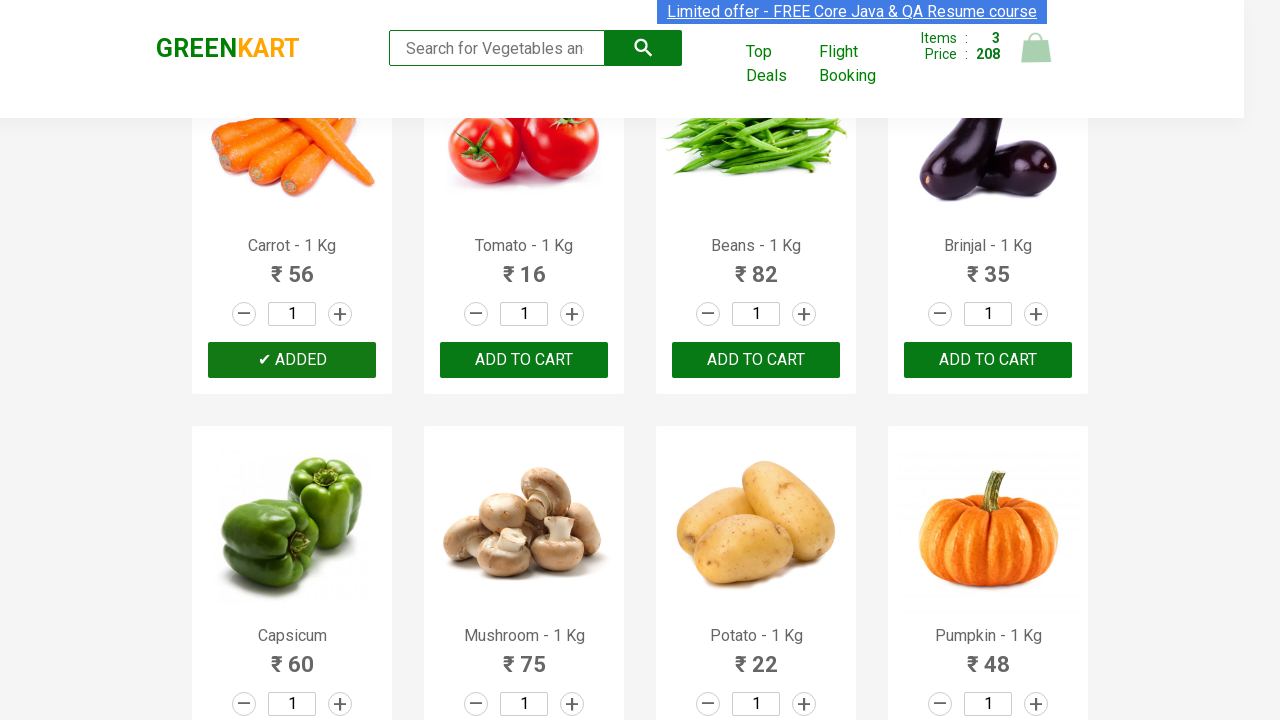

Clicked on cart icon to view cart at (1036, 48) on img[alt='Cart']
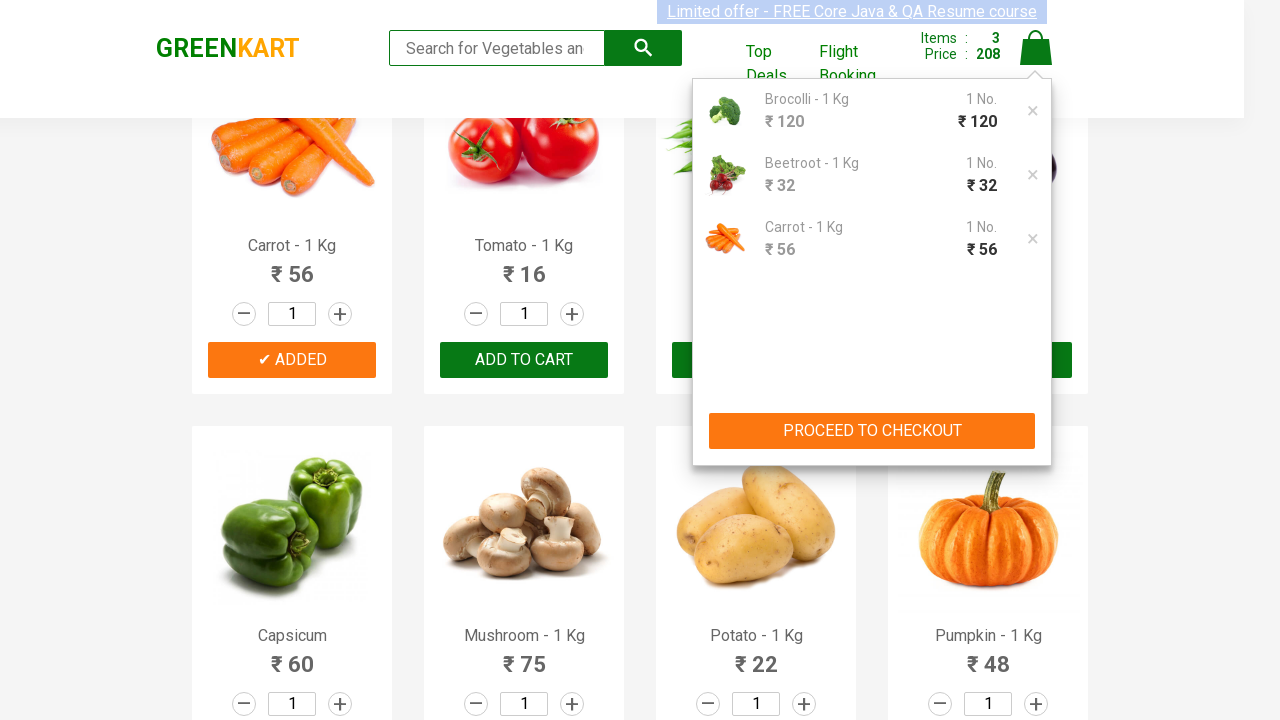

Clicked proceed to checkout button at (872, 431) on xpath=//button[text()='PROCEED TO CHECKOUT']
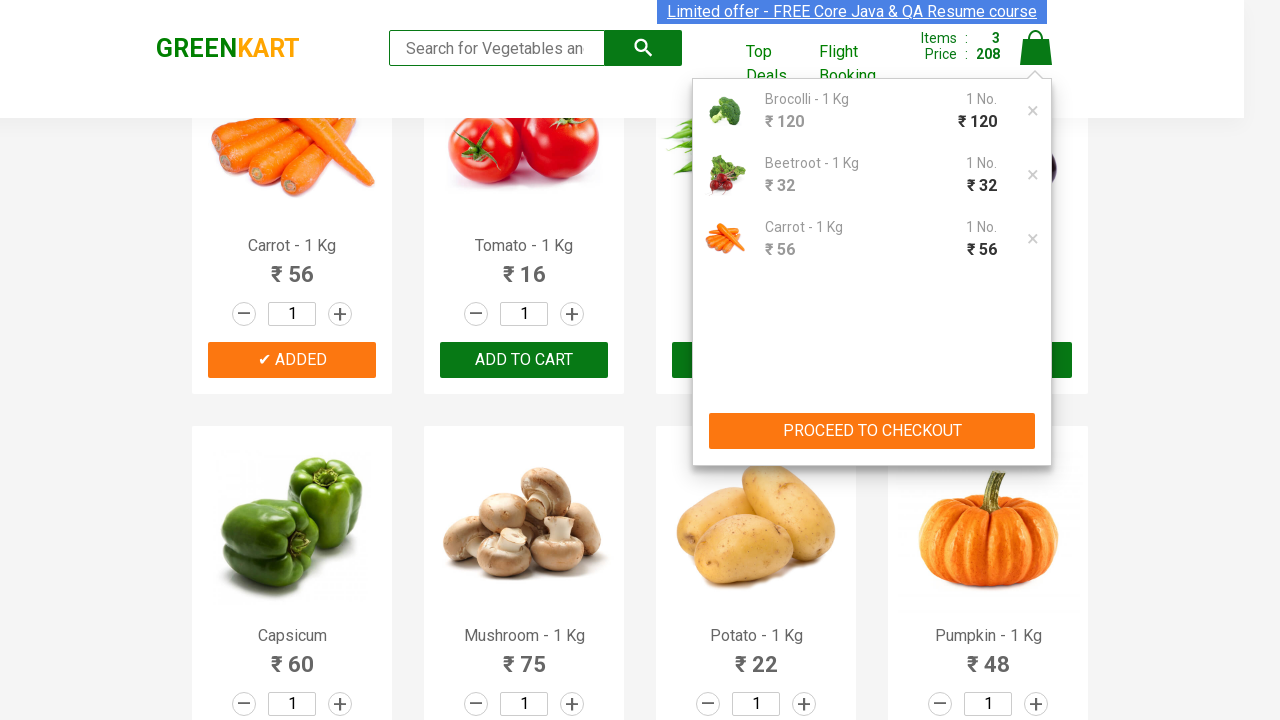

Entered promo code 'rahulshettyacademy' on input.promoCode
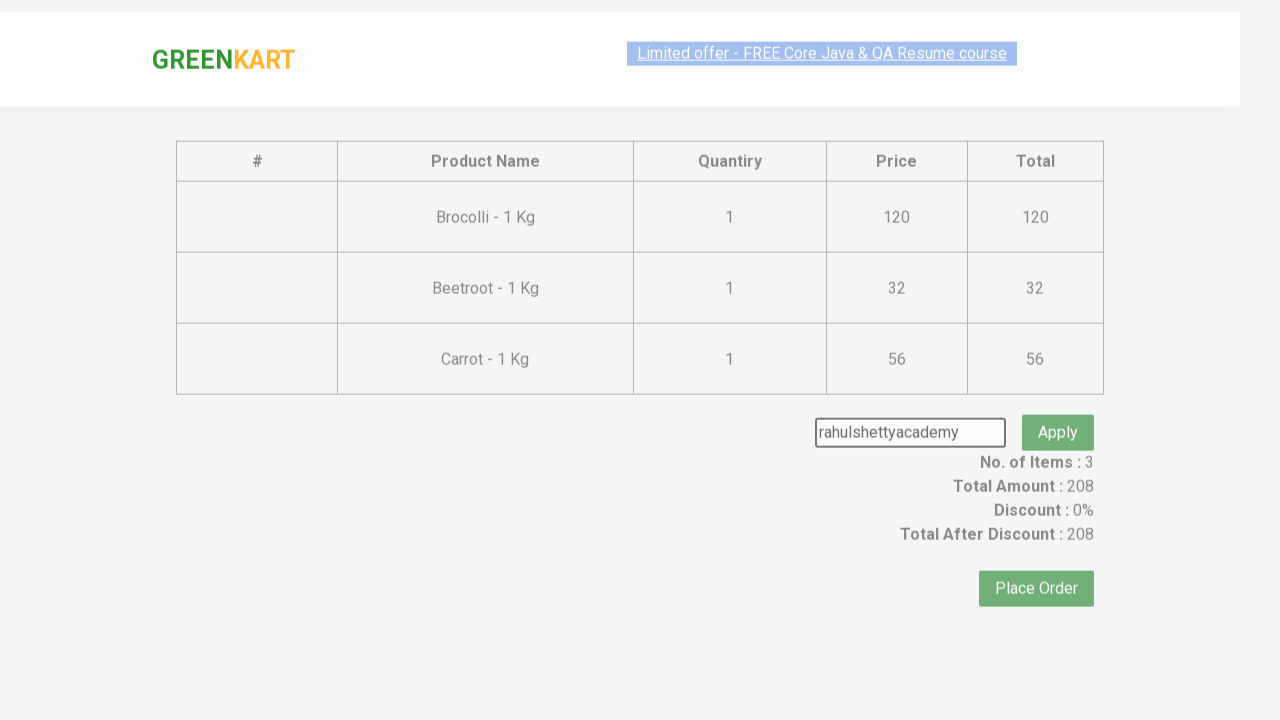

Clicked apply promo button at (1058, 406) on button.promoBtn
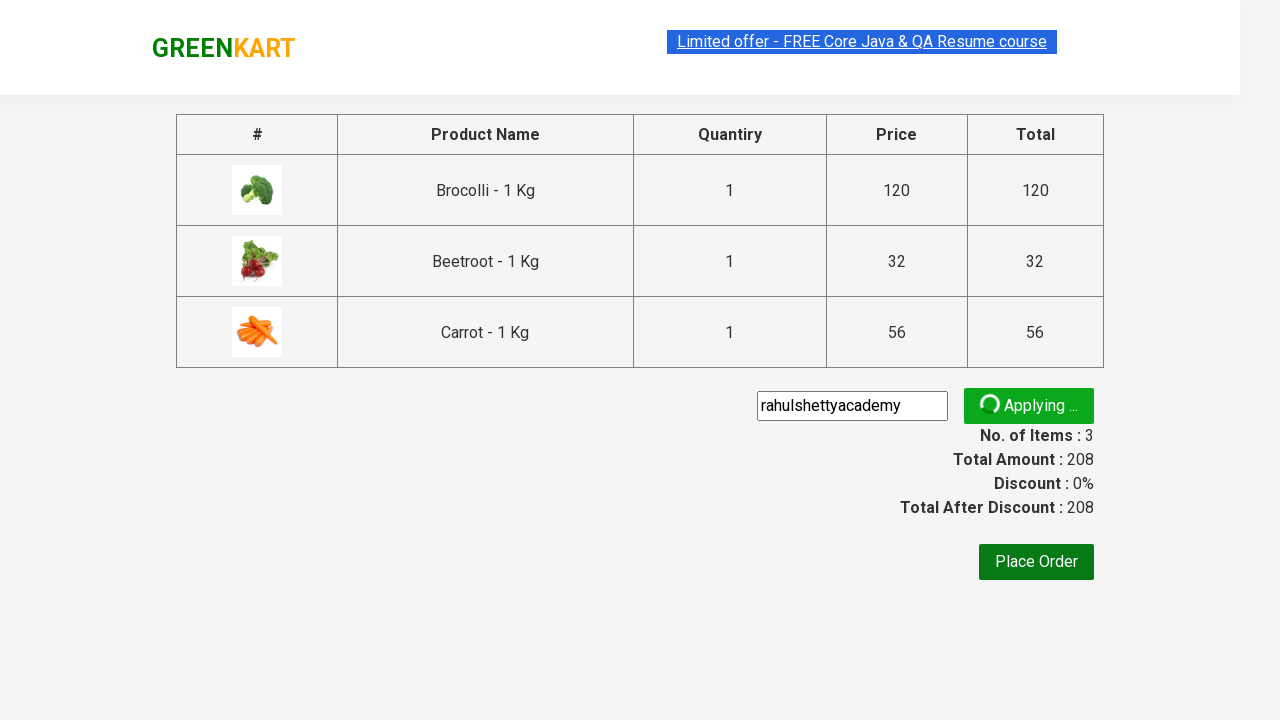

Promo discount information displayed successfully
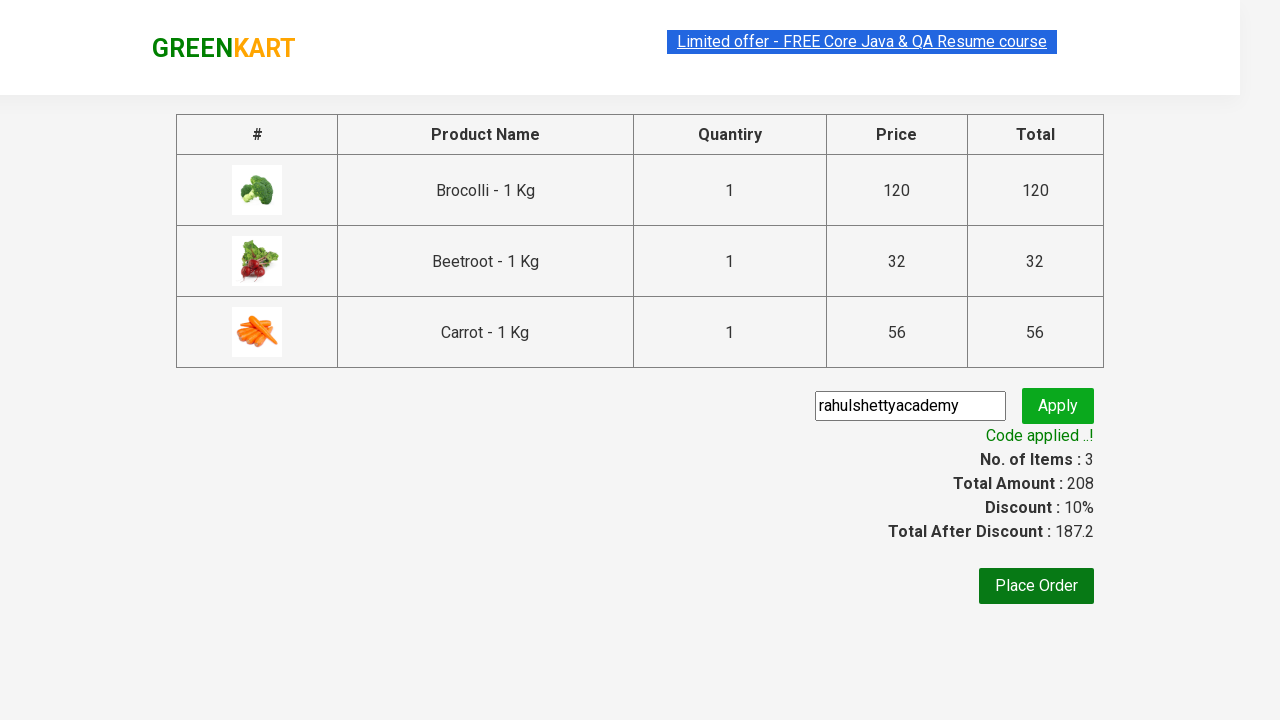

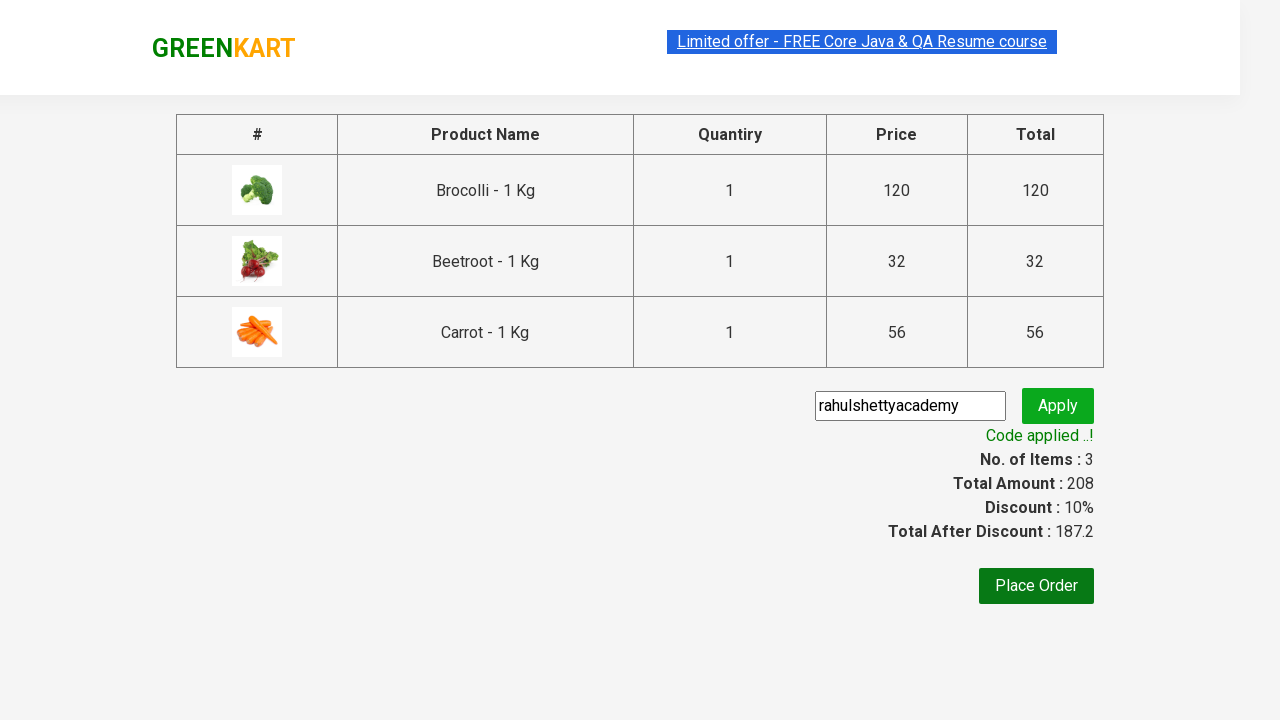